Navigates to CSDN website and verifies the presence of homepage link

Starting URL: https://www.csdn.net/

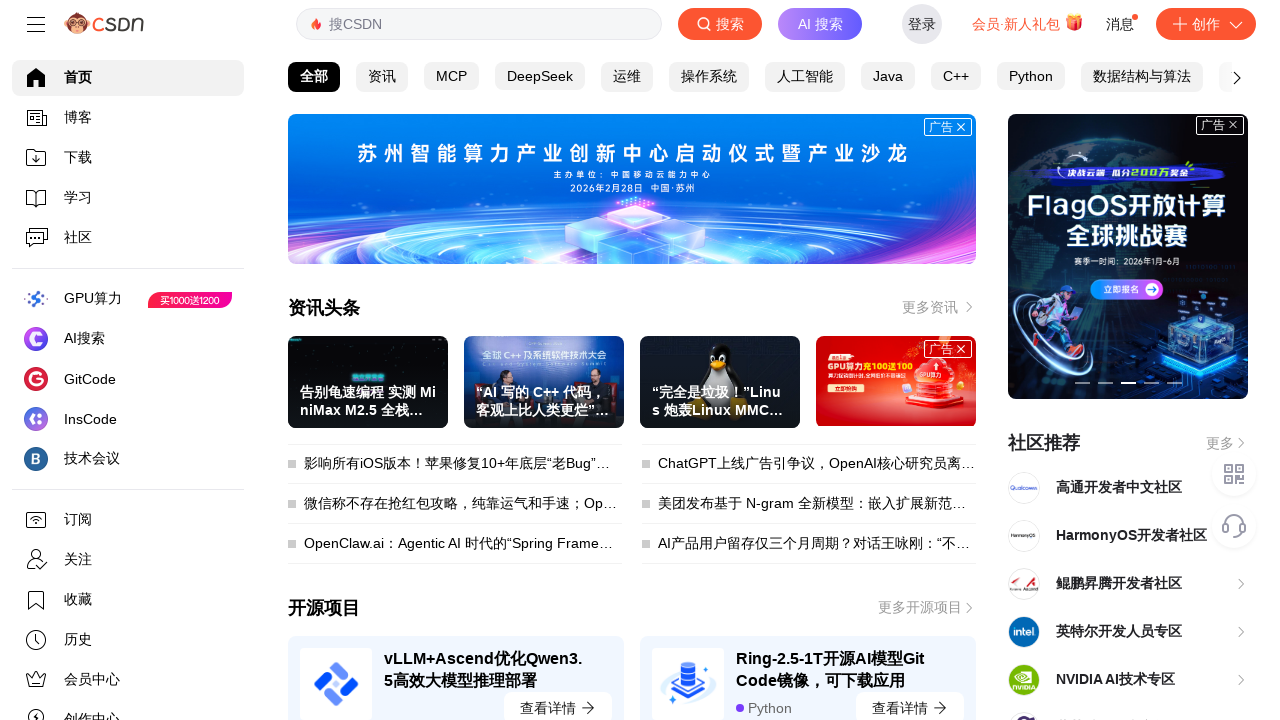

Waited for homepage link (首页) to be present on CSDN page
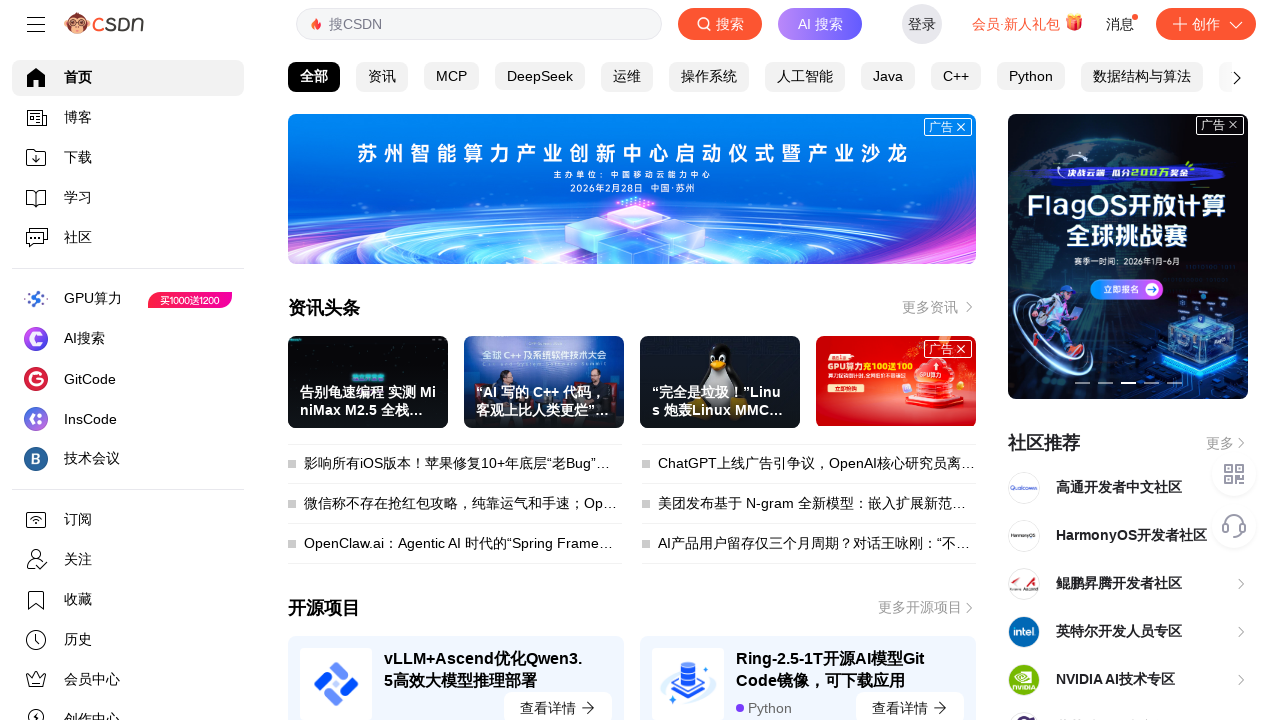

Located the homepage link element
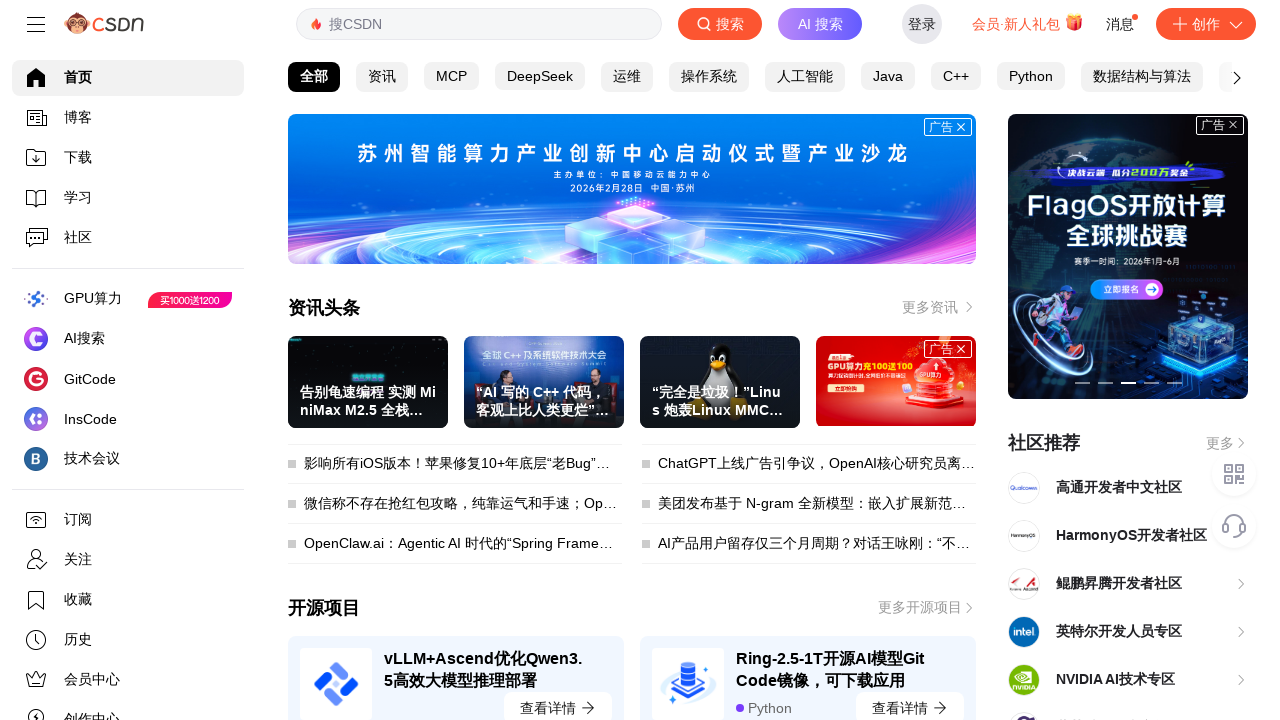

Retrieved href attribute from homepage link
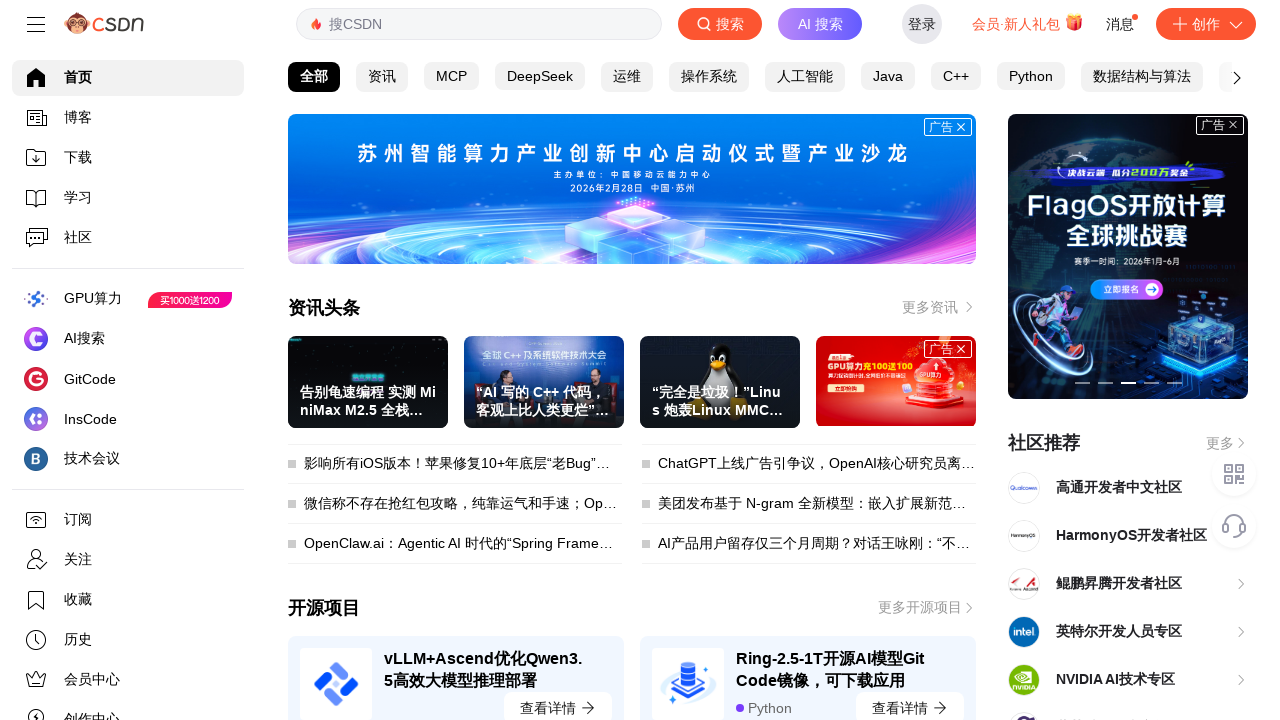

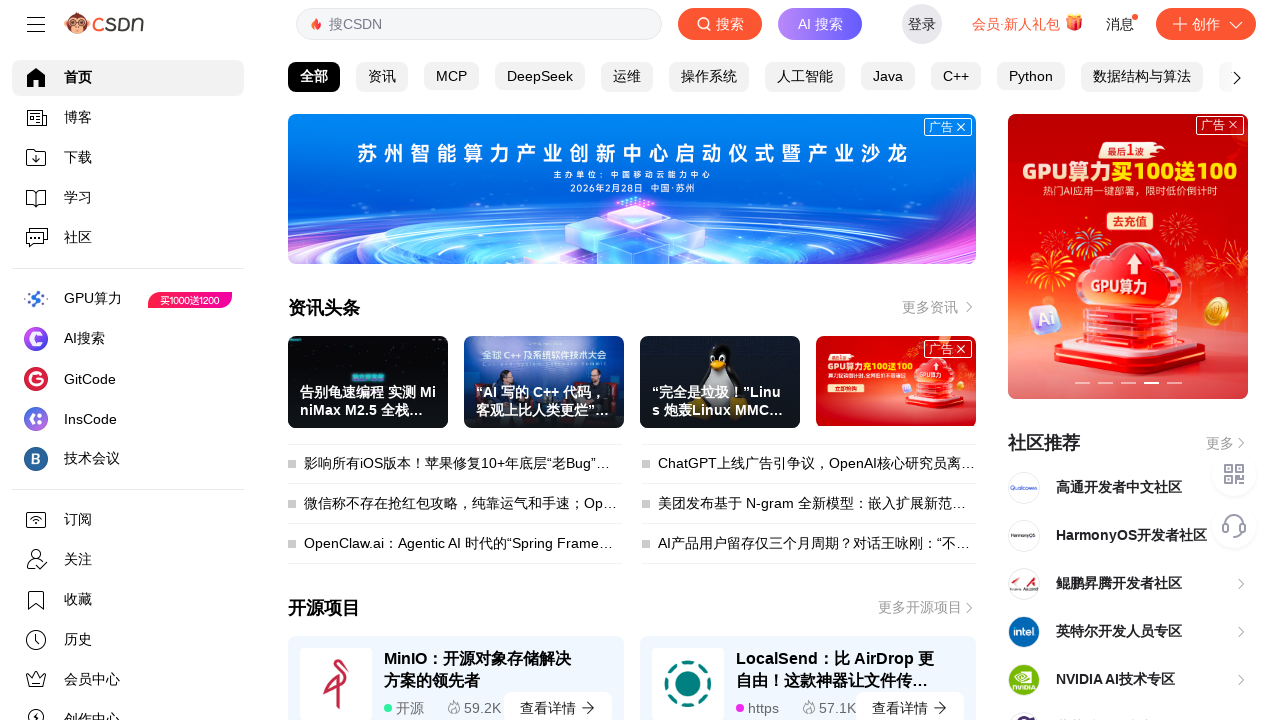